Tests that clicking the Email column header sorts the table data in ascending alphabetical order

Starting URL: http://the-internet.herokuapp.com/tables

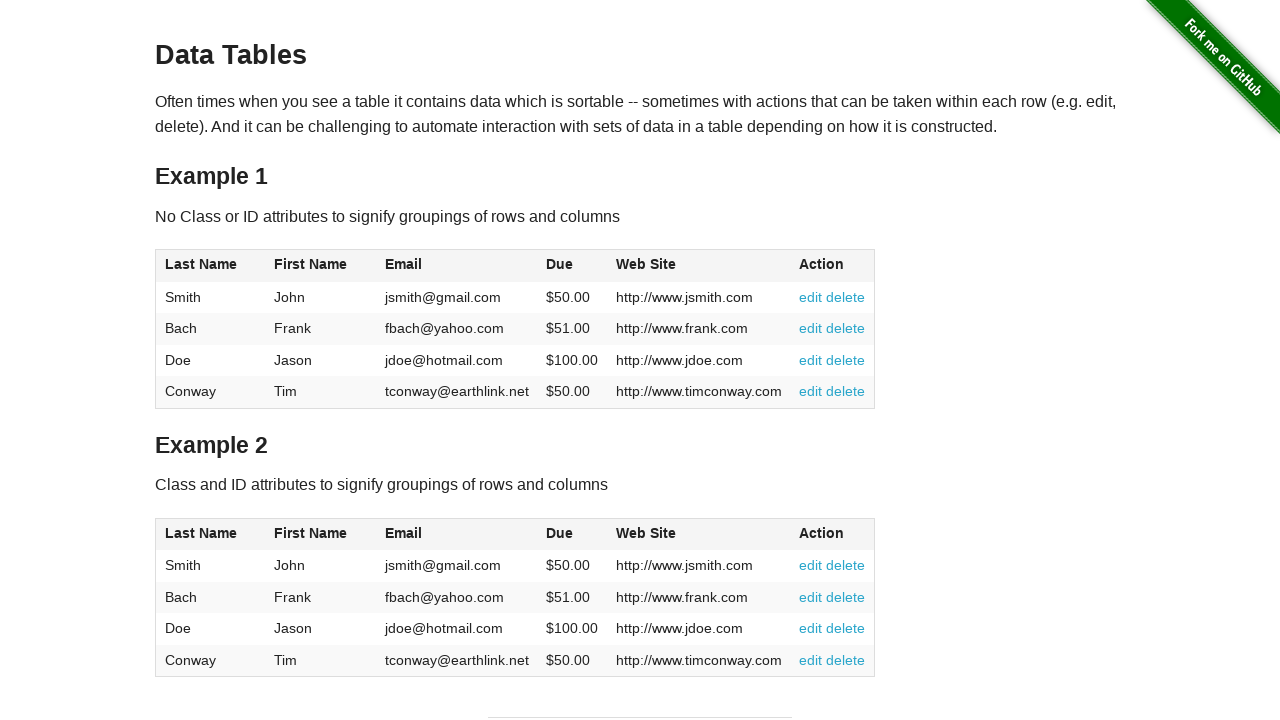

Clicked Email column header to sort table at (457, 266) on #table1 thead tr th:nth-of-type(3)
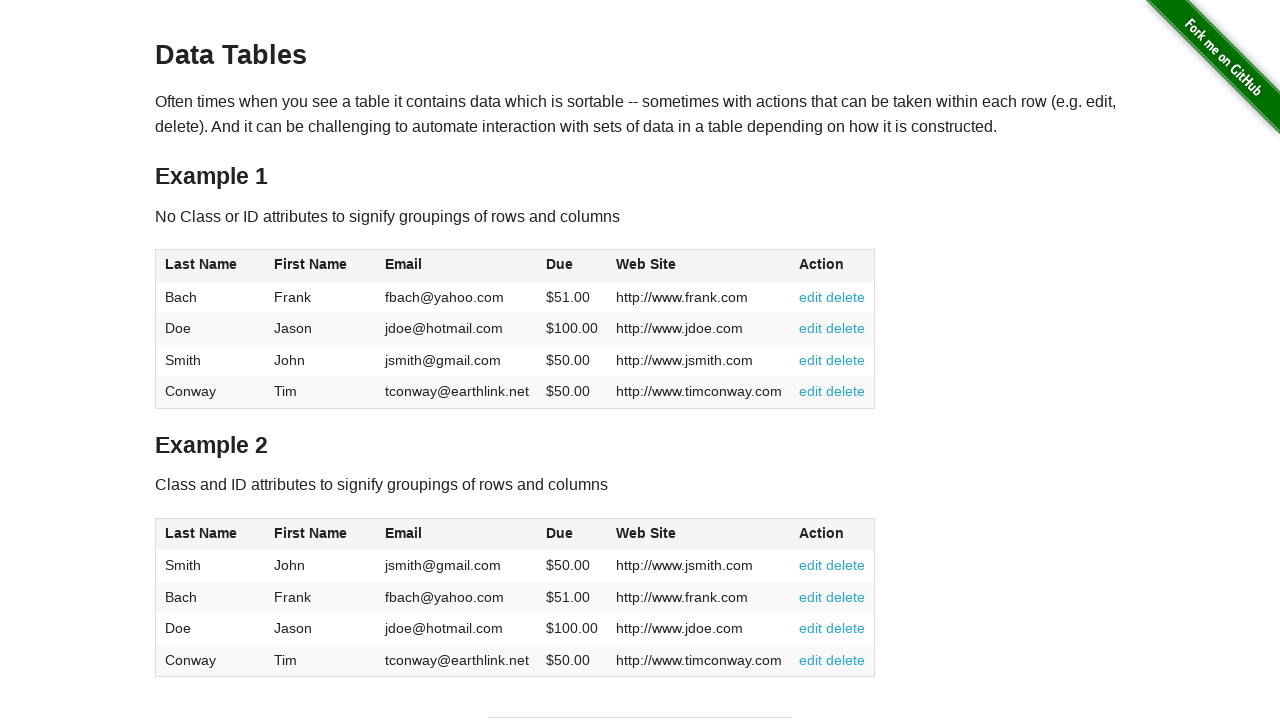

Email column loaded after sorting in ascending order
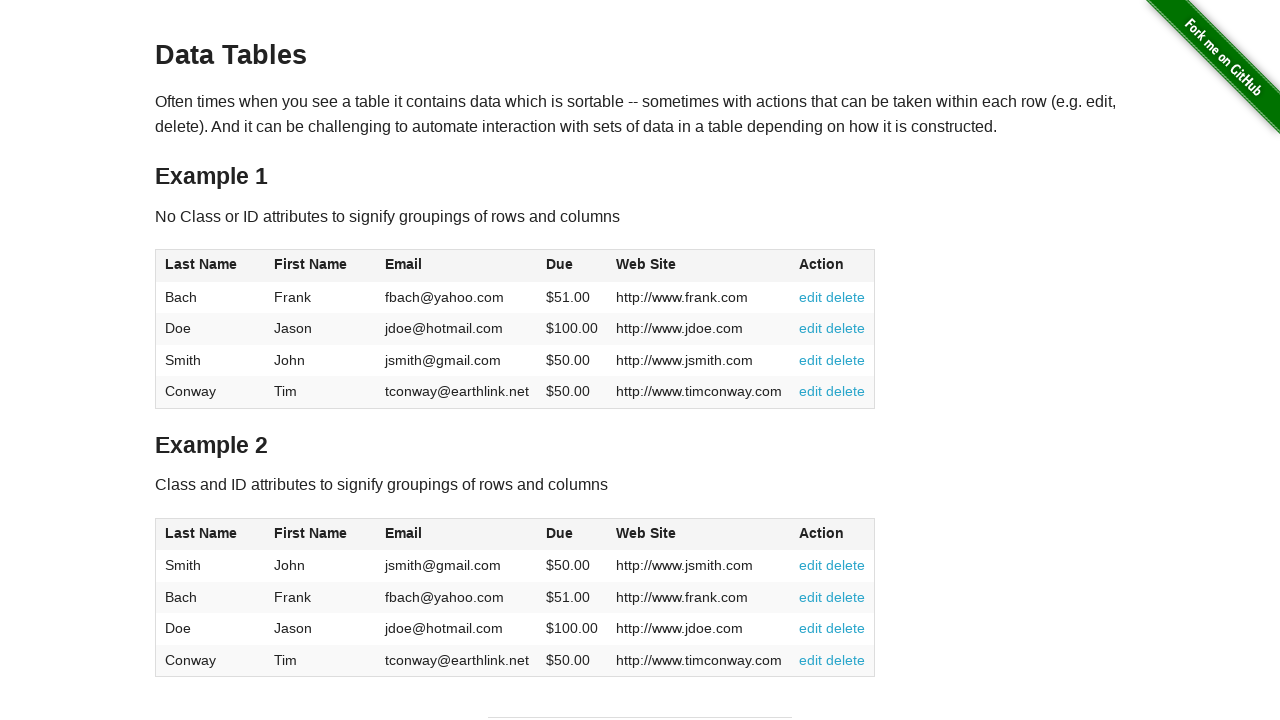

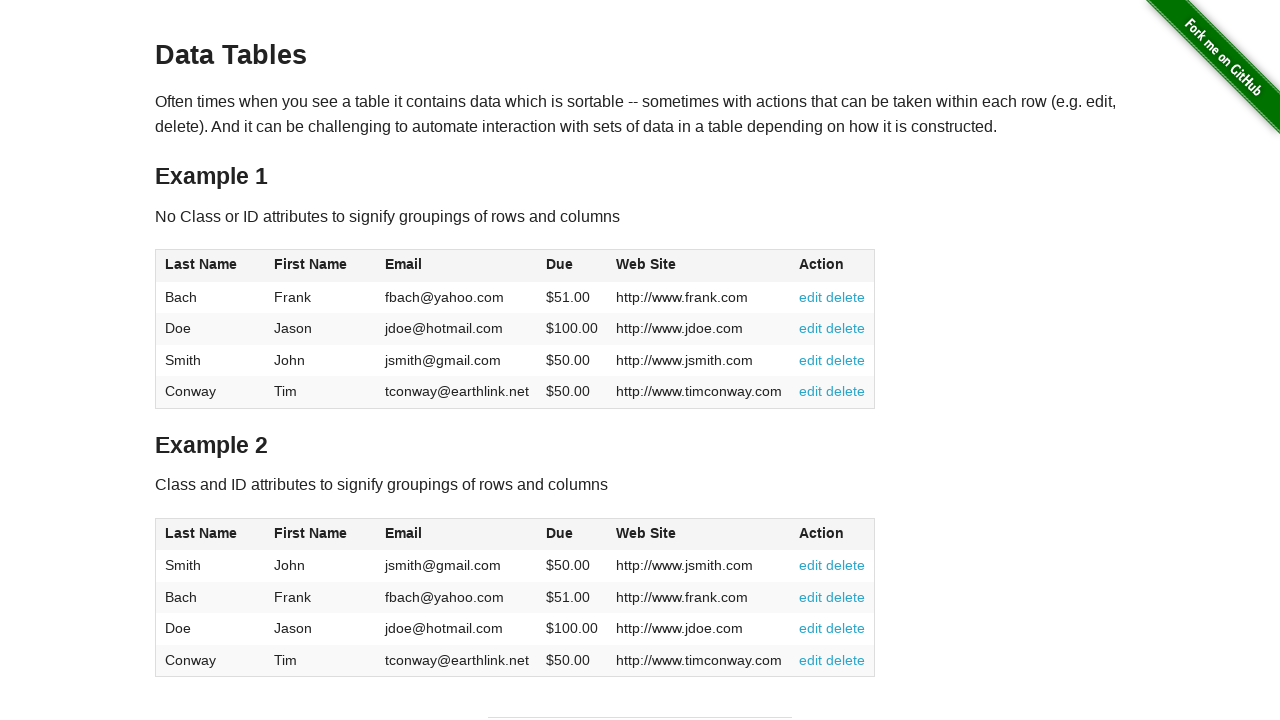